Tests navigation from the homepage to a linked page by clicking on a card link and verifying the page loads

Starting URL: https://training-support.net

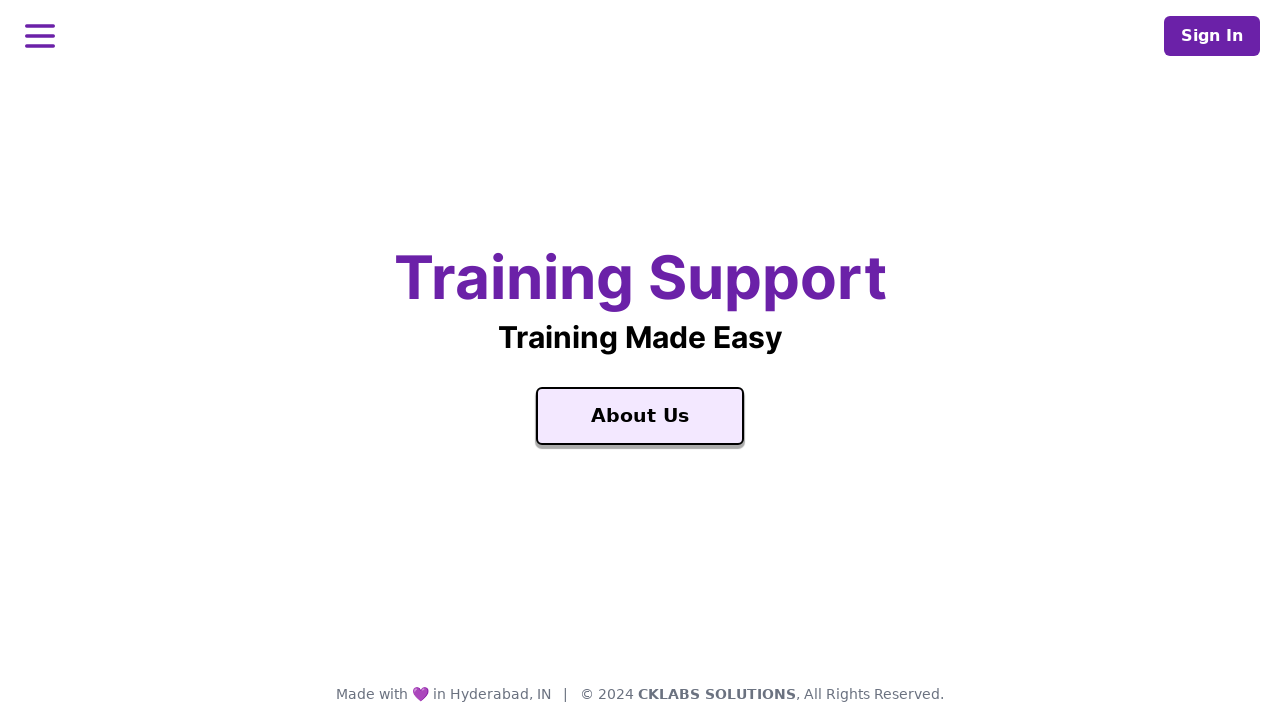

Clicked 'About Us' card link at (640, 416) on a.card
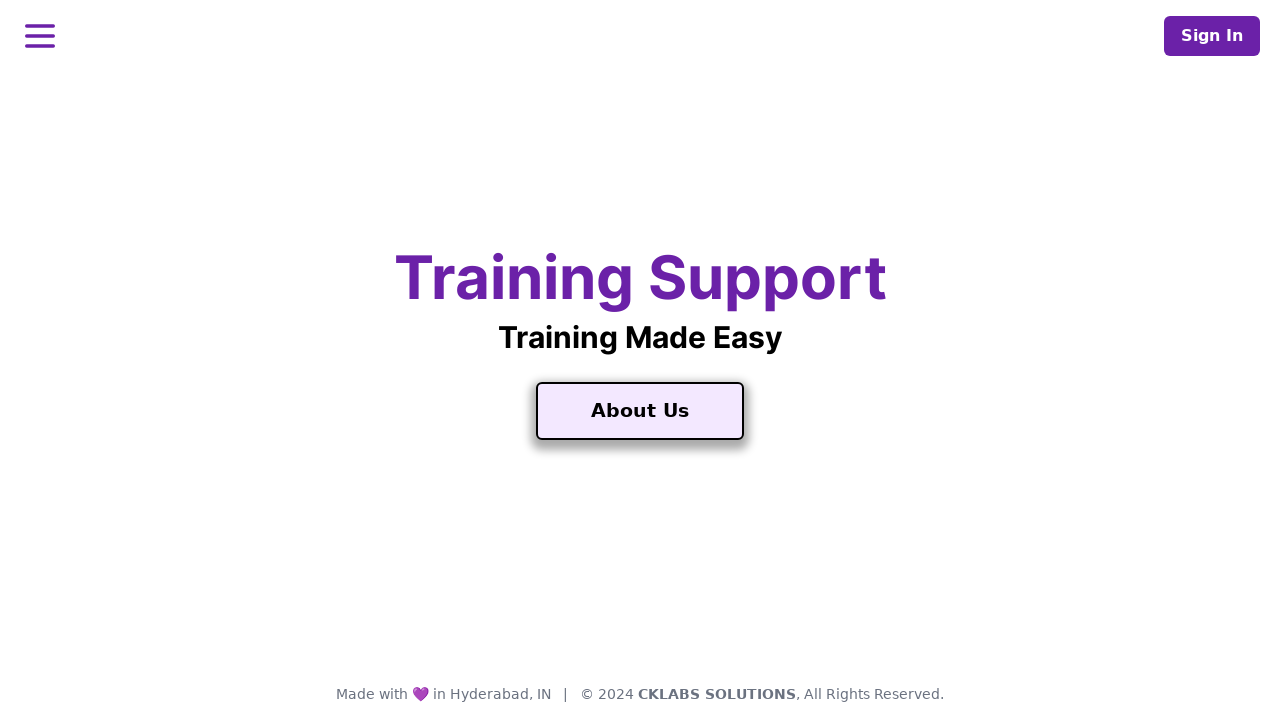

New page loaded and DOM content rendered
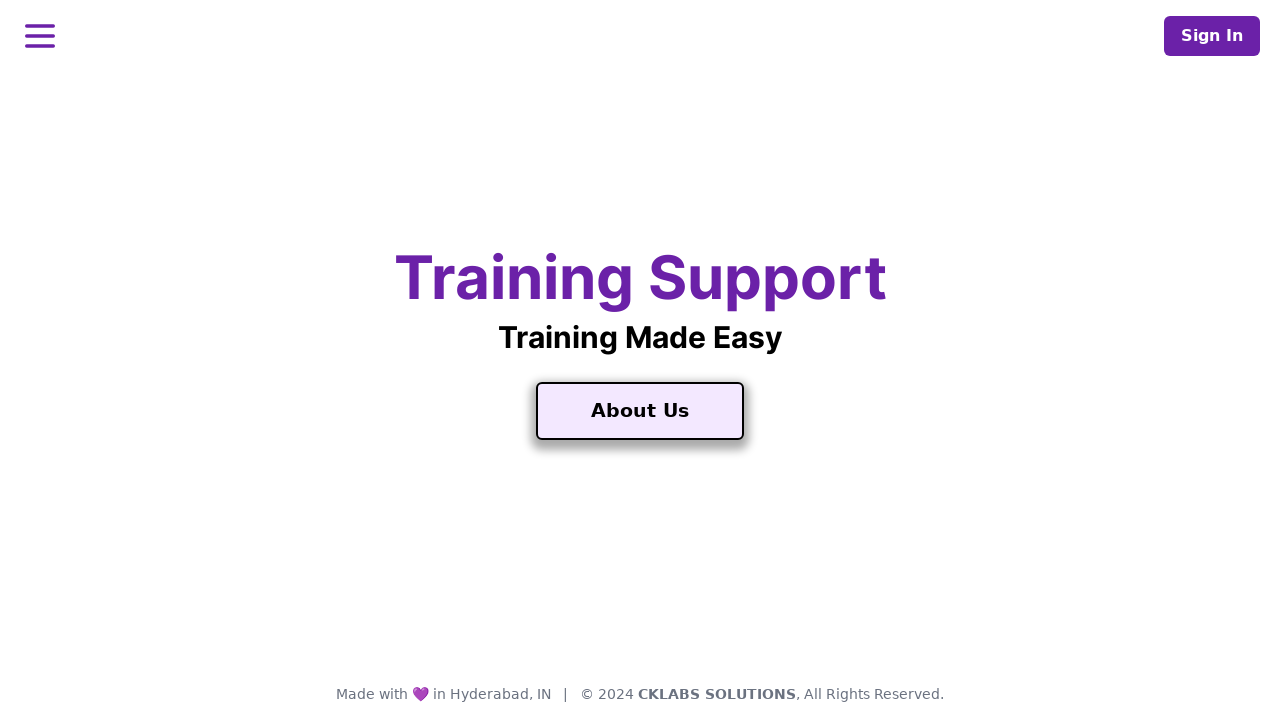

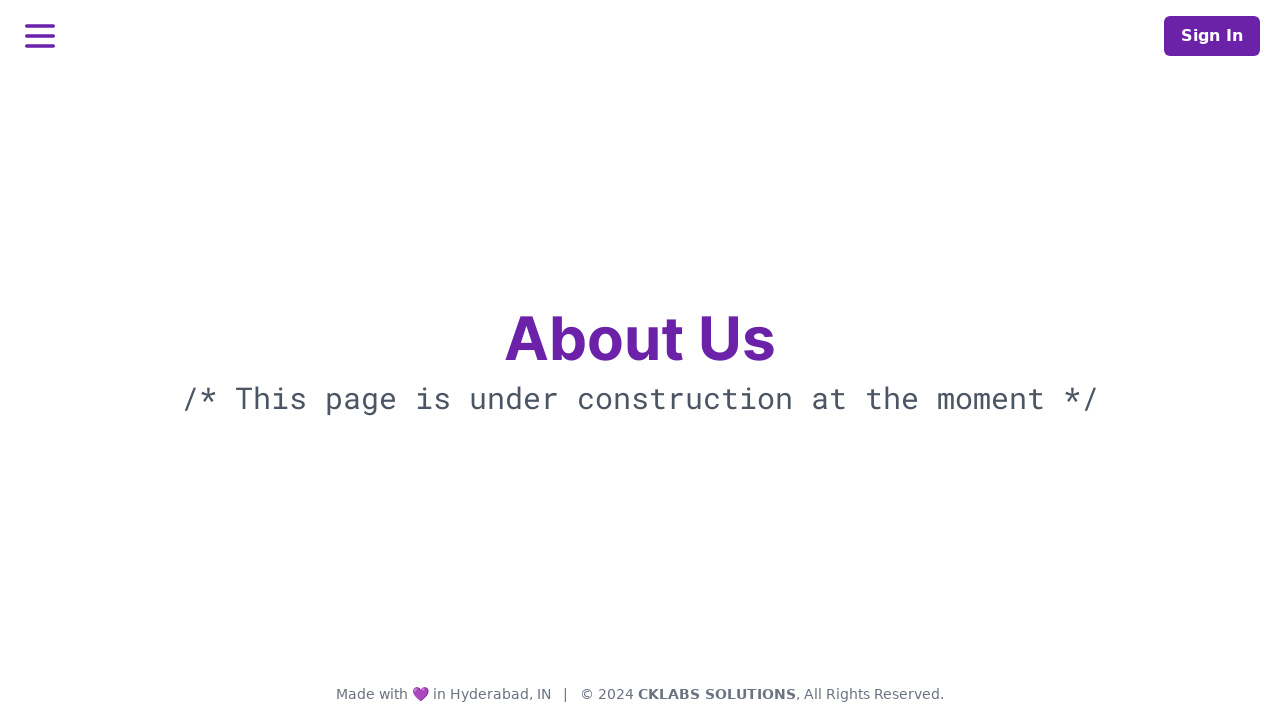